Searches for a specific name on the Brazilian Official Press website, closes a dialog popup, orders results by date, and verifies the publication date is displayed

Starting URL: https://www.imprensaoficial.com.br/

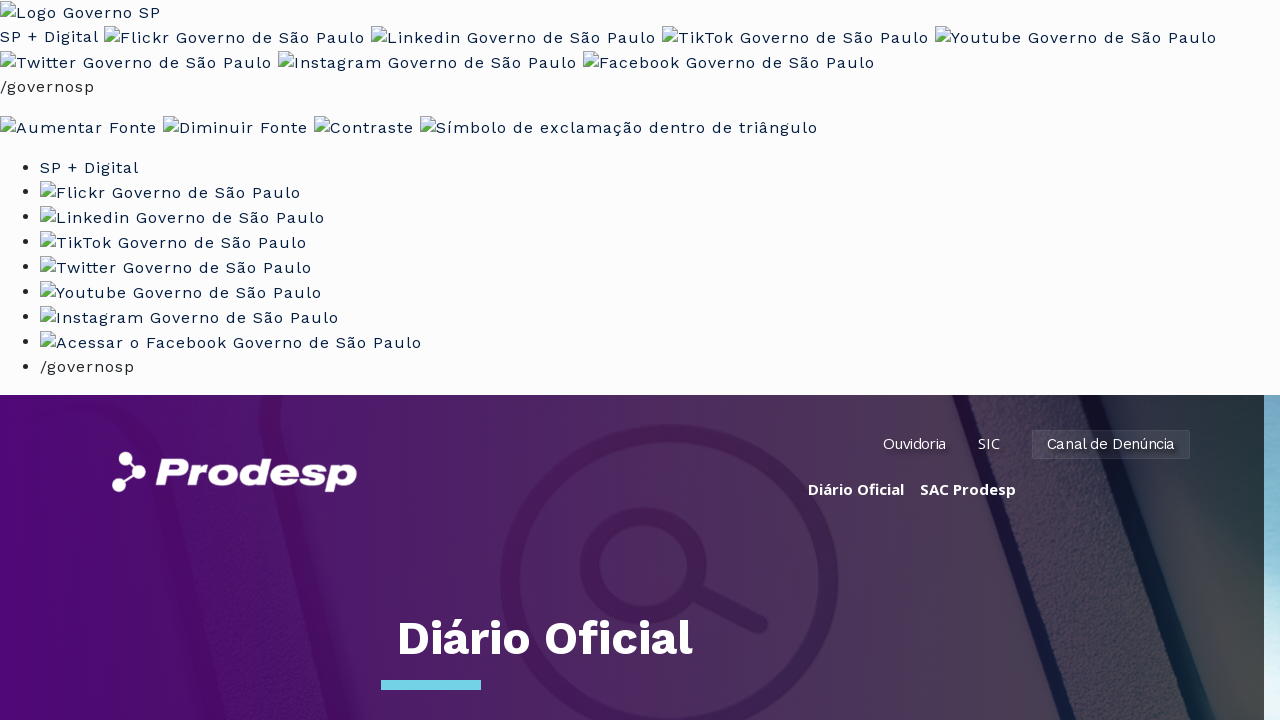

Clicked on the search keywords input field at (600, 360) on #content_txtPalavrasChave
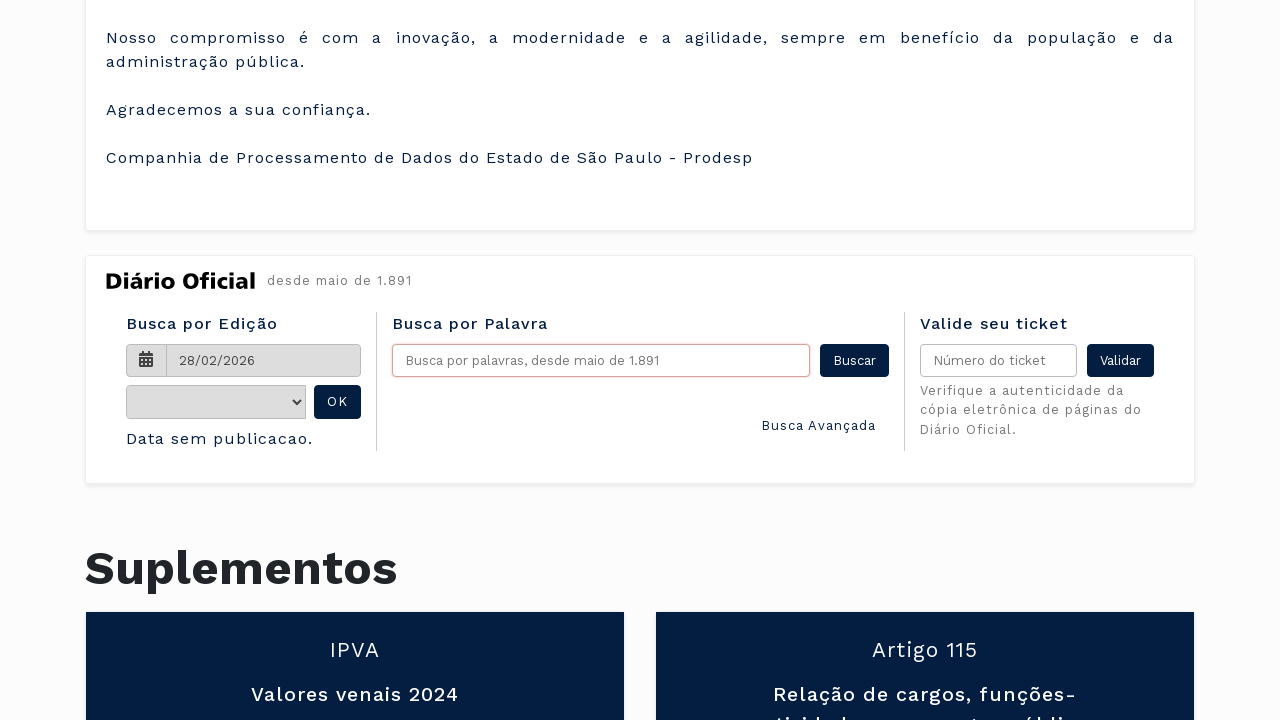

Filled search field with 'Maria Silva Santos' on #content_txtPalavrasChave
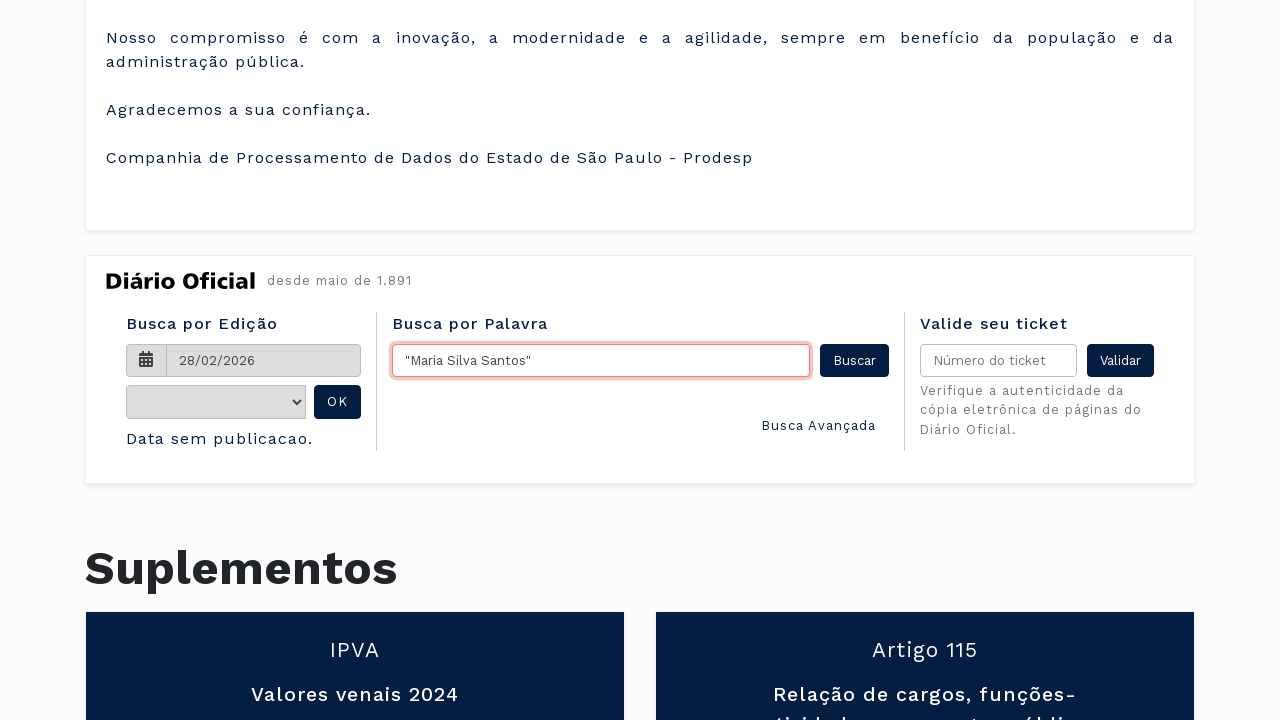

Clicked the search button to find publications at (854, 360) on #content_btnBuscar
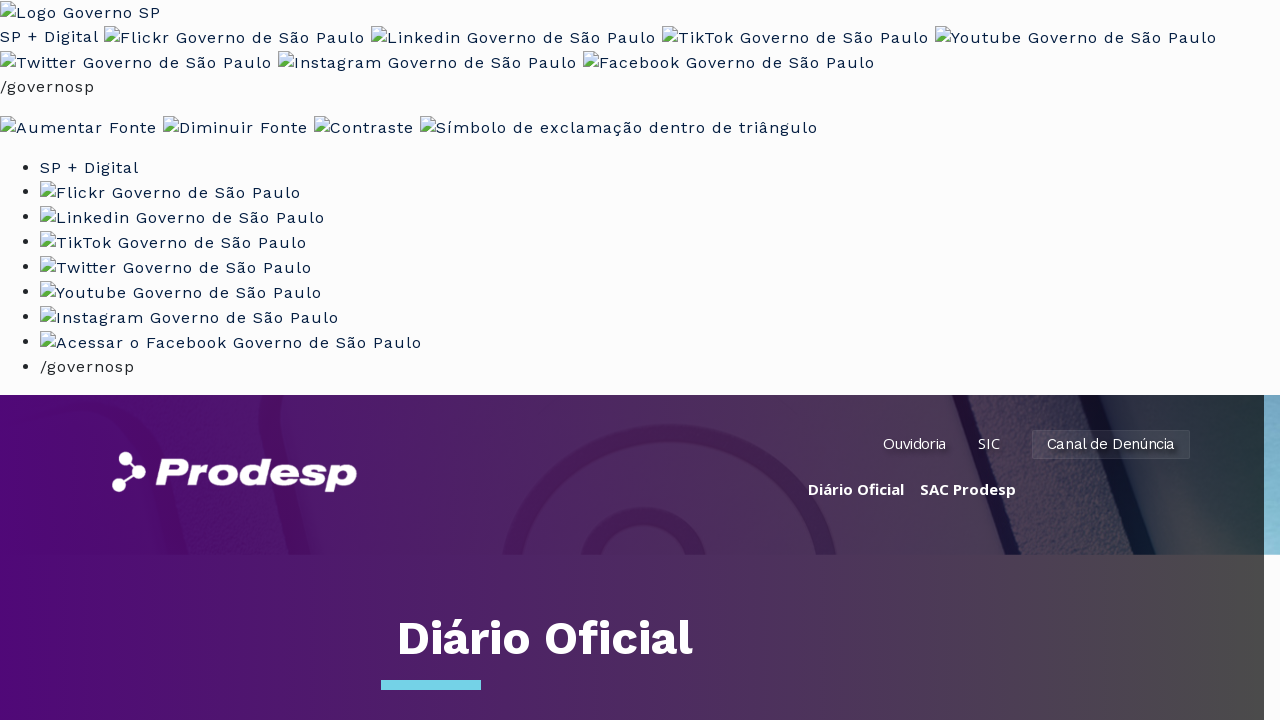

Waited for search results to load
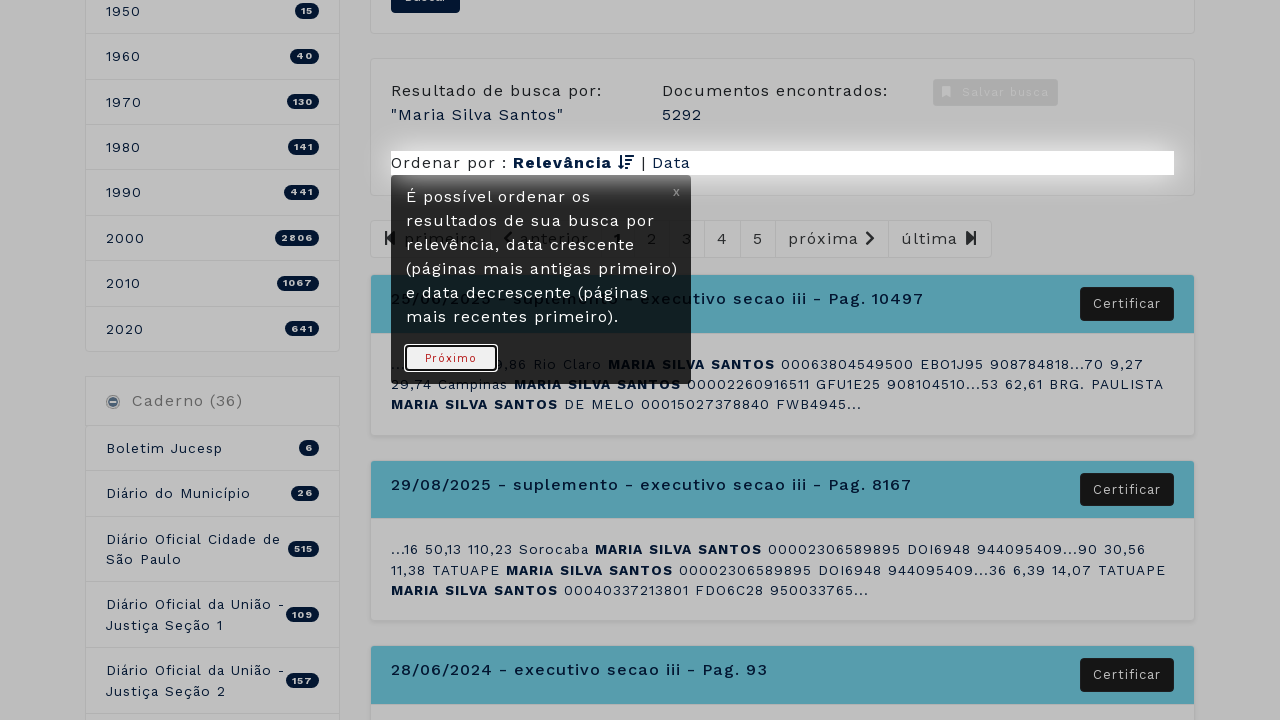

Closed the dialog popup at (677, 192) on .joyride-close-tip
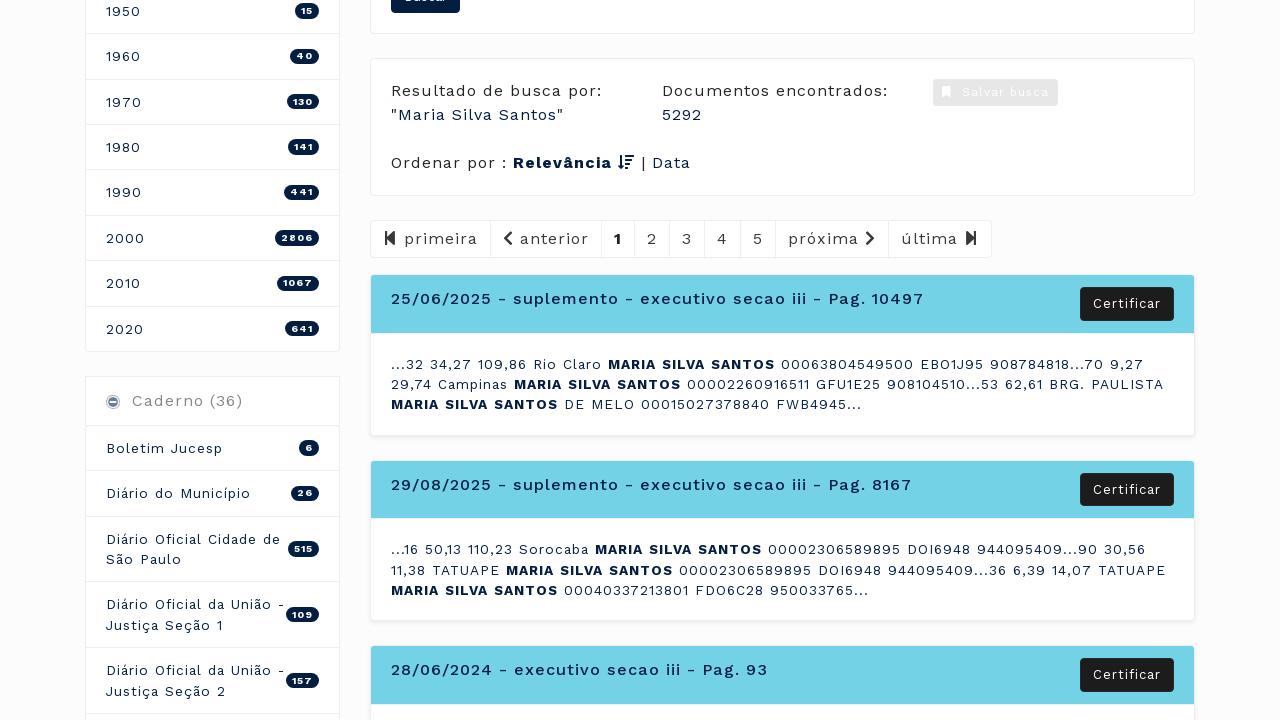

Clicked to order results by date at (672, 162) on #content_lnkOrderByData
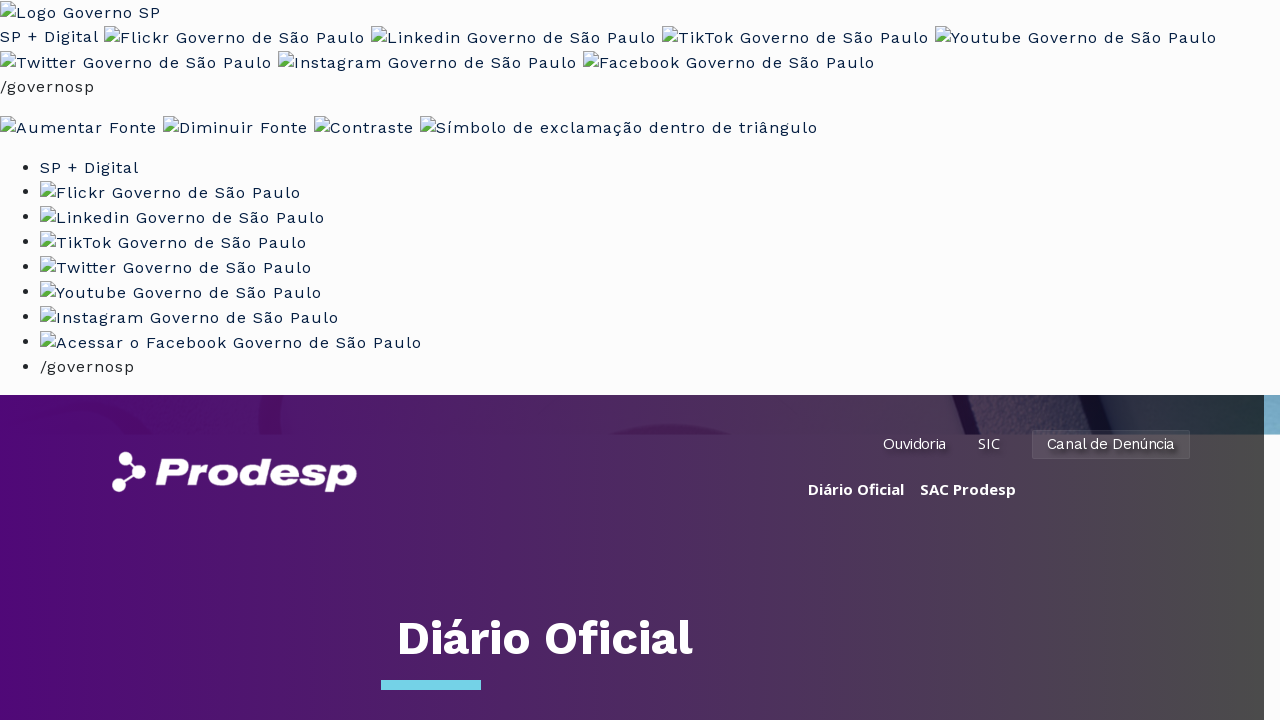

Verified publication date is displayed in results
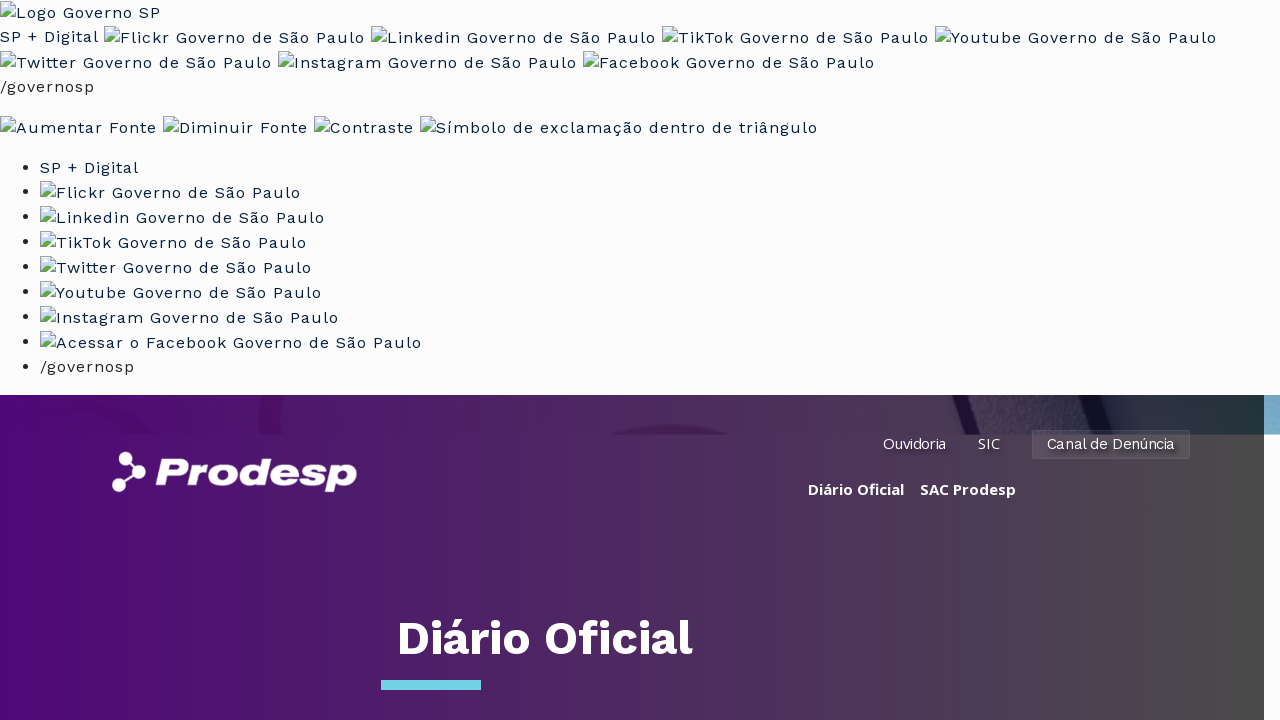

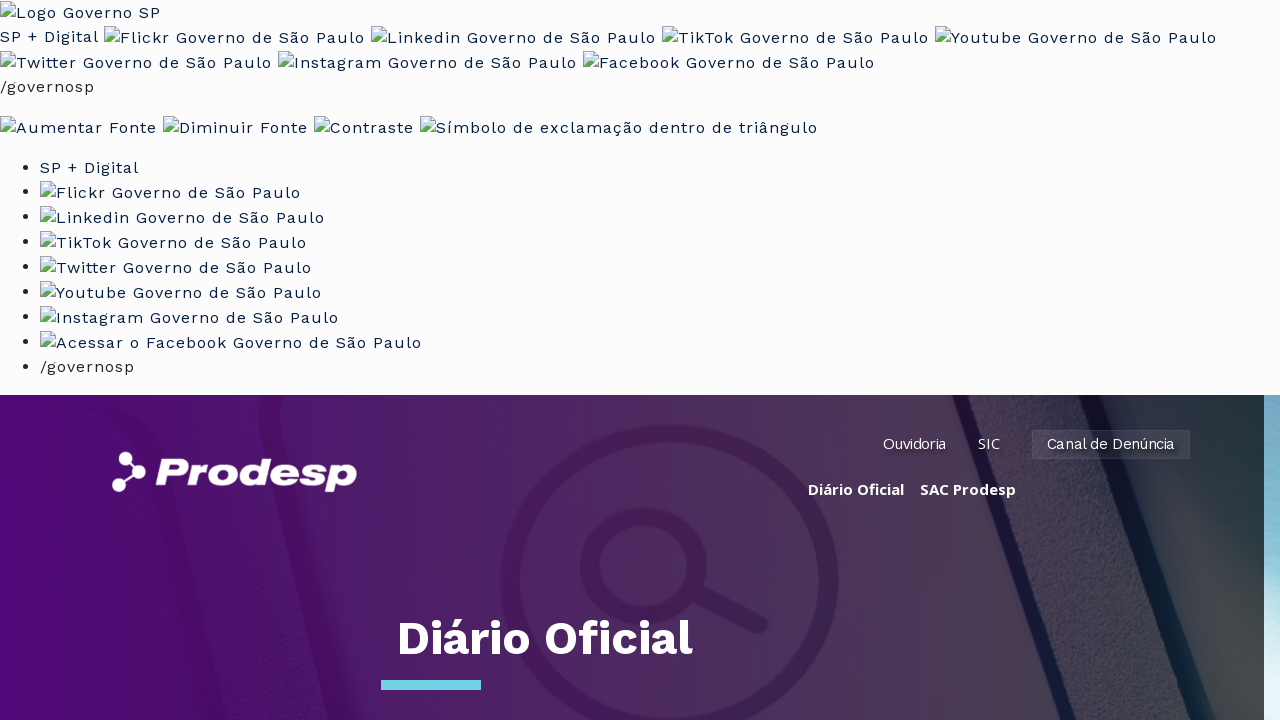